Tests that new todo items are appended to the bottom of the list by creating 3 items and verifying count

Starting URL: https://demo.playwright.dev/todomvc

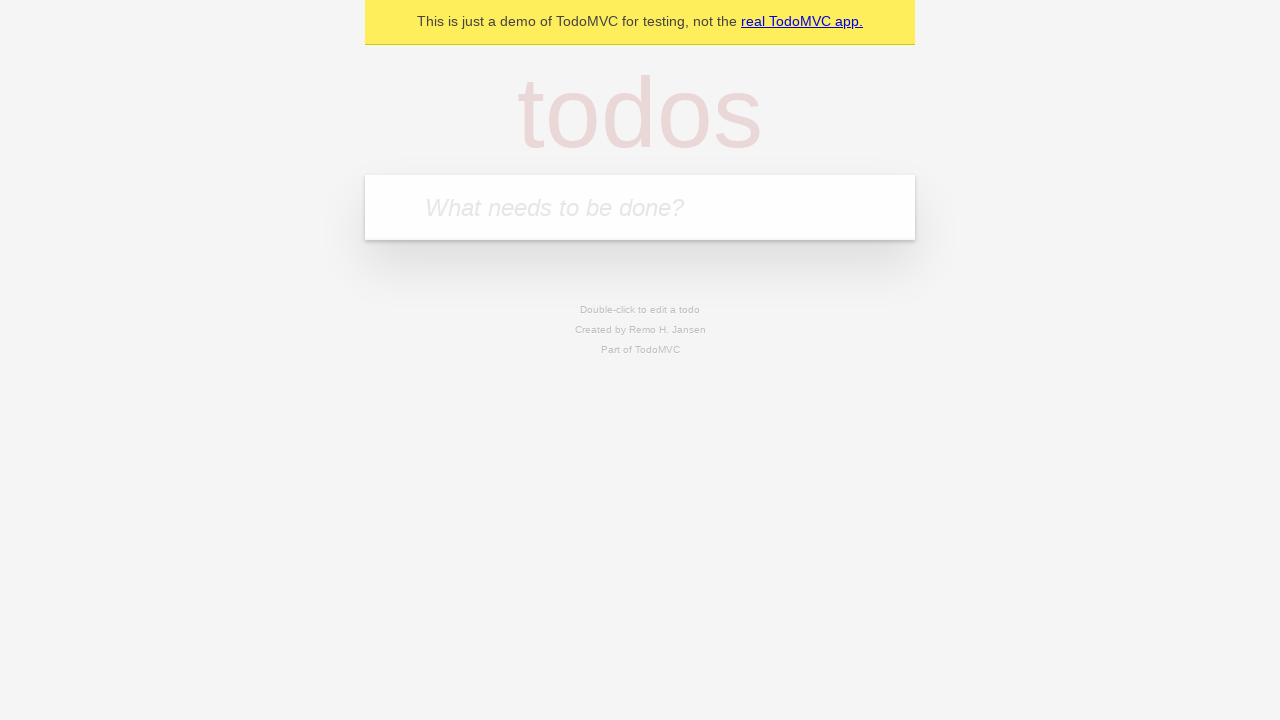

Located the todo input field
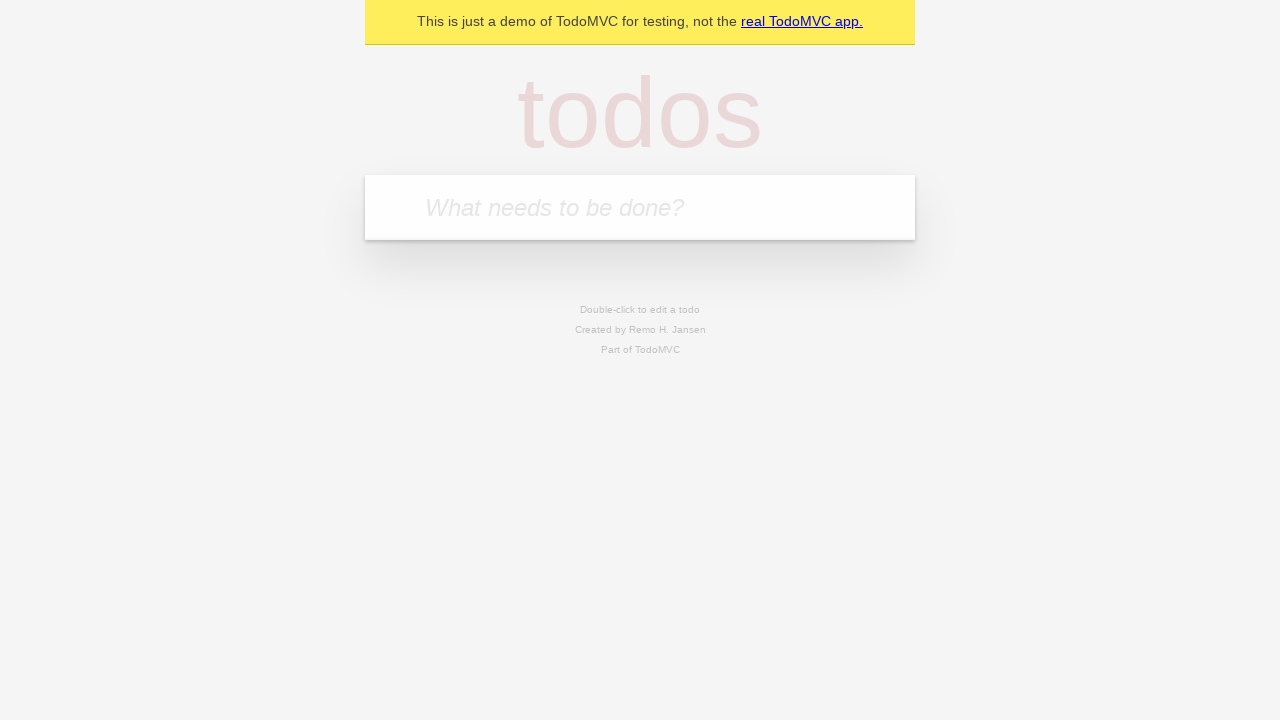

Filled todo input with 'buy some cheese' on internal:attr=[placeholder="What needs to be done?"i]
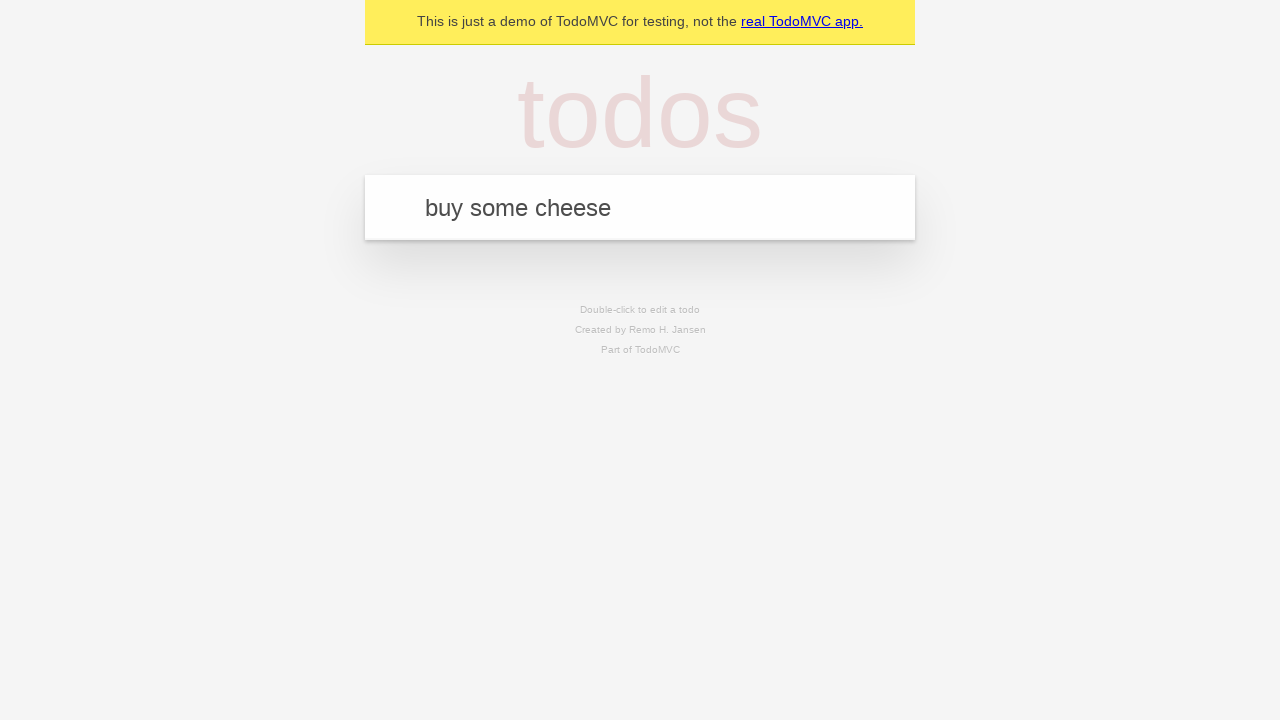

Pressed Enter to add 'buy some cheese' to the list on internal:attr=[placeholder="What needs to be done?"i]
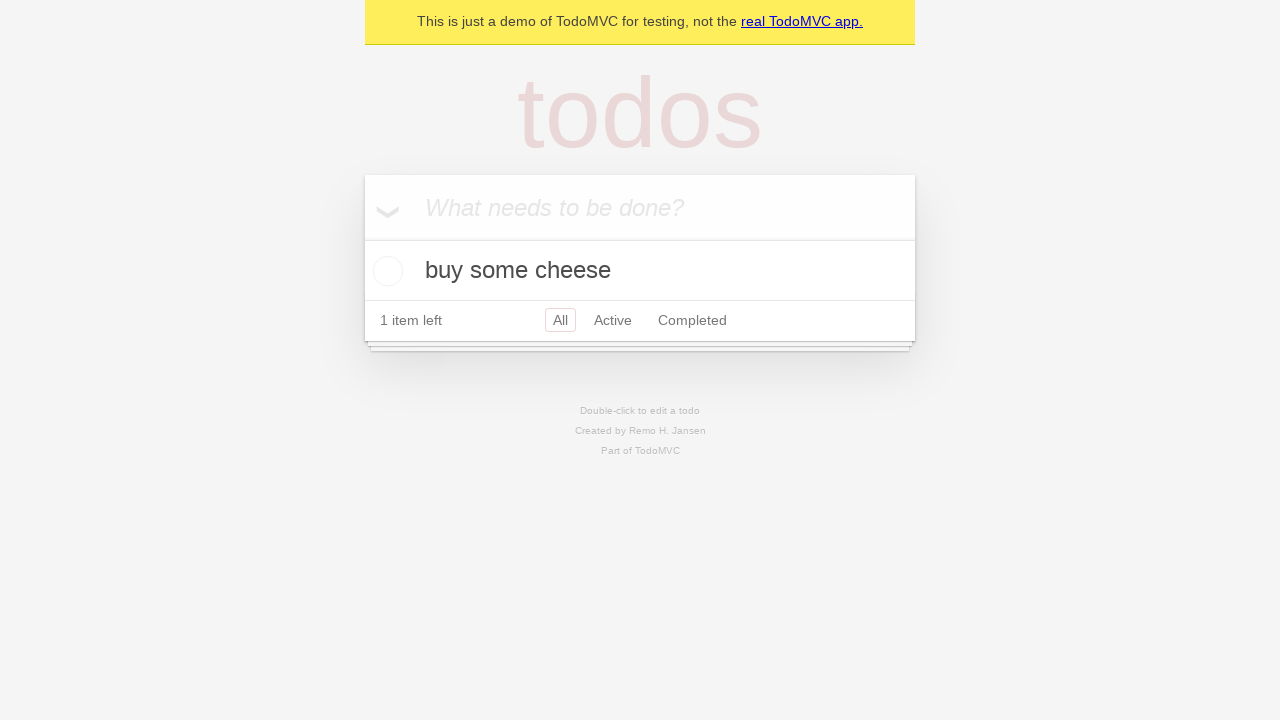

Filled todo input with 'feed the cat' on internal:attr=[placeholder="What needs to be done?"i]
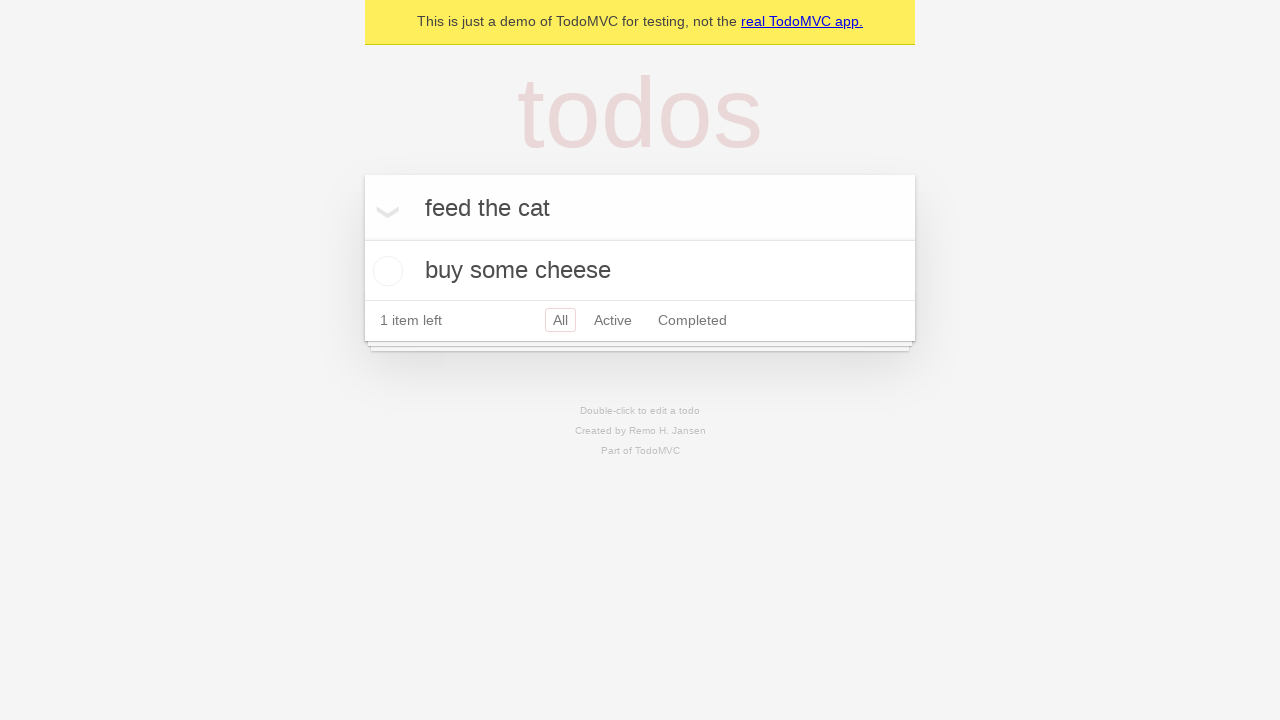

Pressed Enter to add 'feed the cat' to the list on internal:attr=[placeholder="What needs to be done?"i]
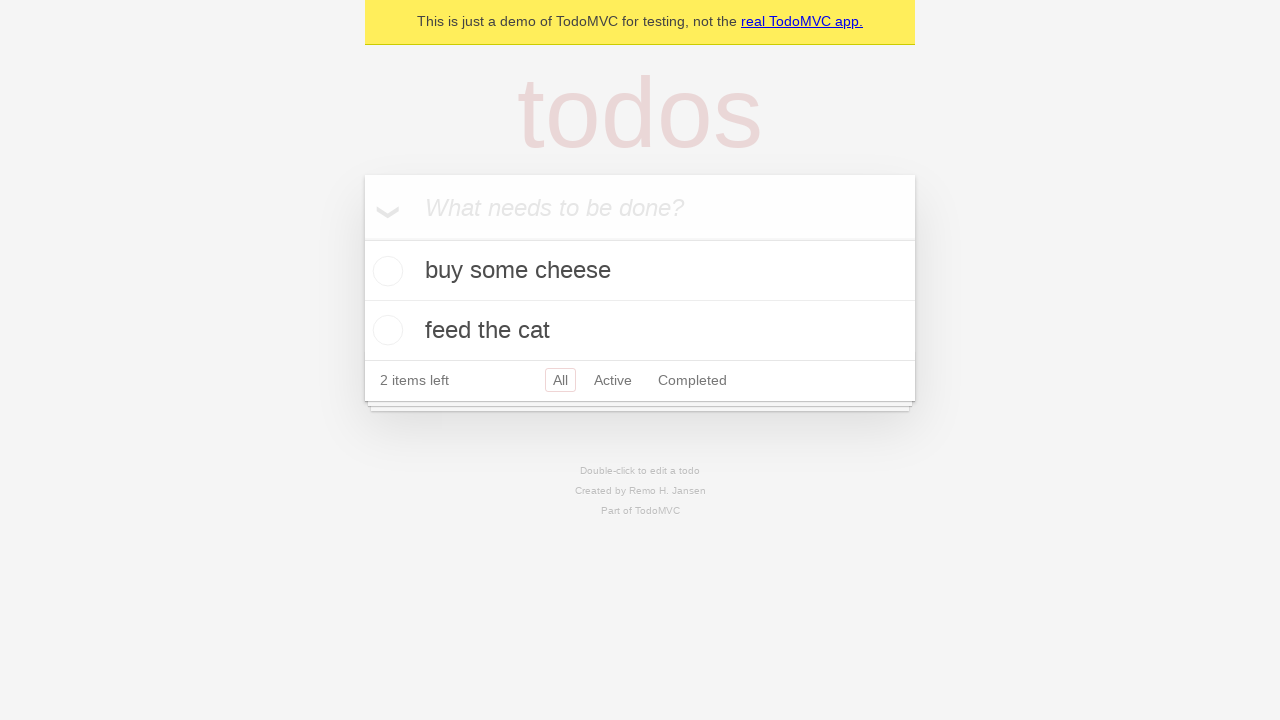

Filled todo input with 'book a doctors appointment' on internal:attr=[placeholder="What needs to be done?"i]
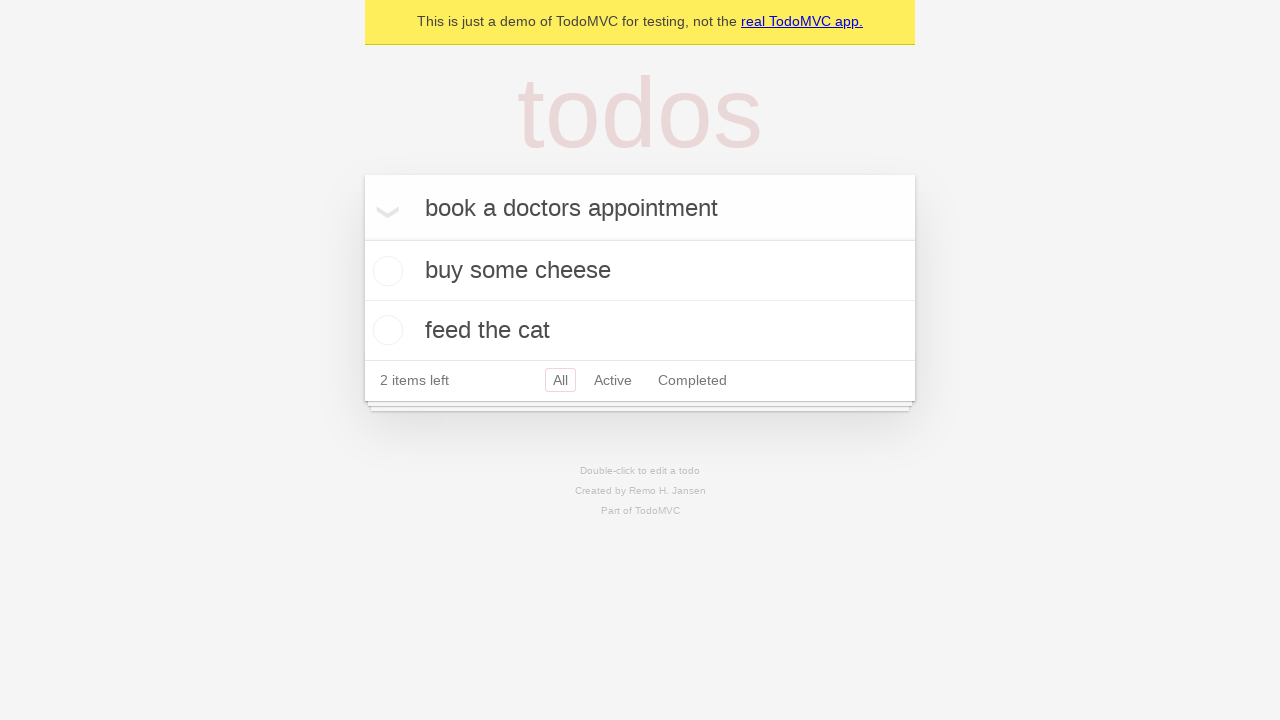

Pressed Enter to add 'book a doctors appointment' to the list on internal:attr=[placeholder="What needs to be done?"i]
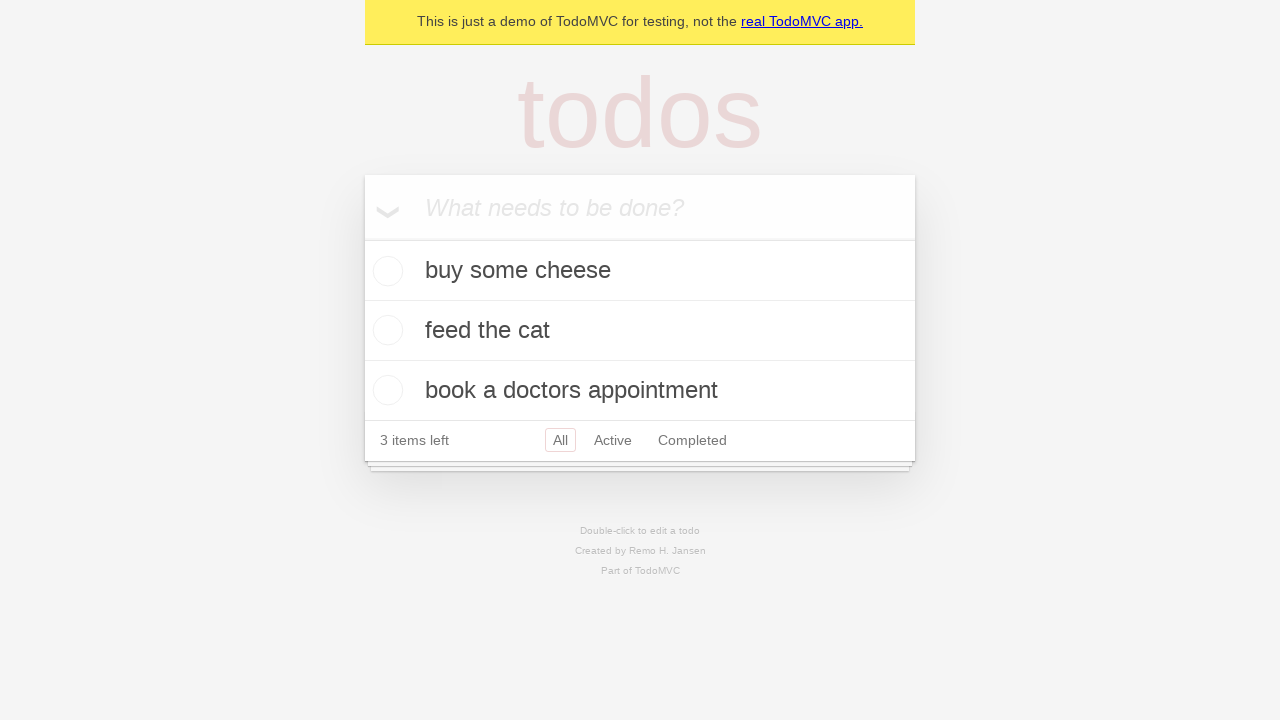

Verified that all 3 todo items have been added to the DOM
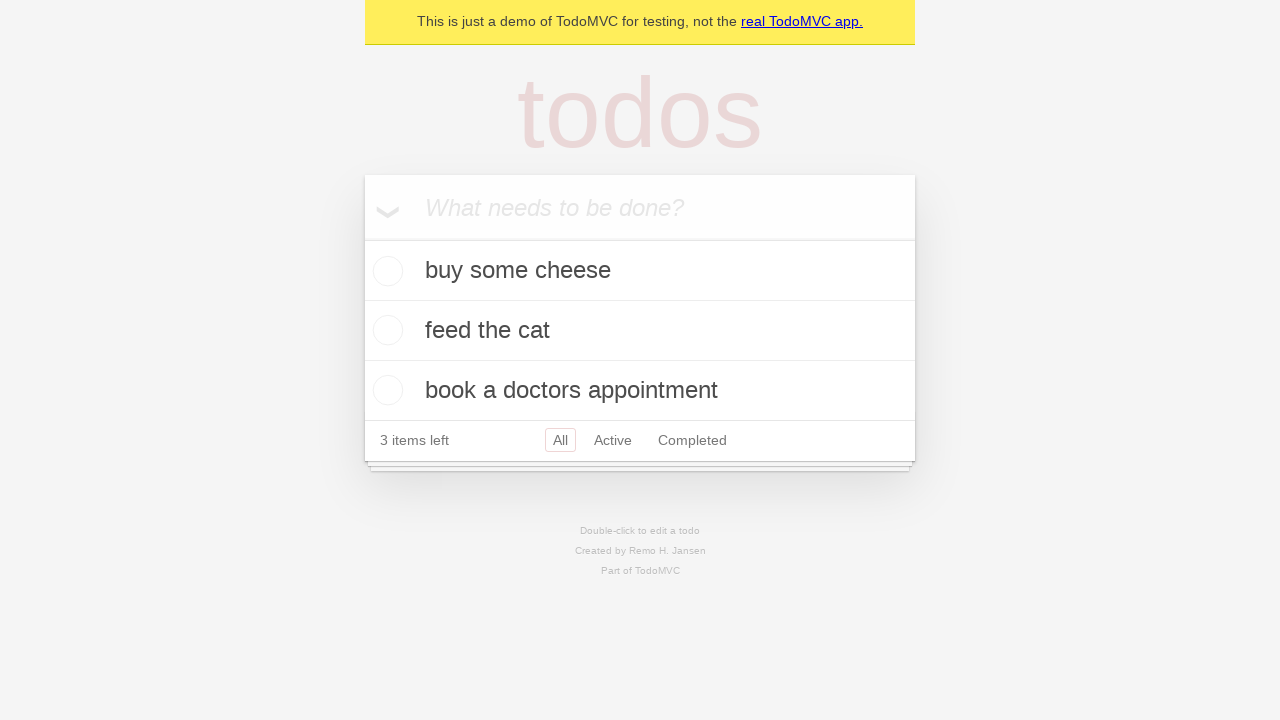

Confirmed that '3 items left' counter is visible
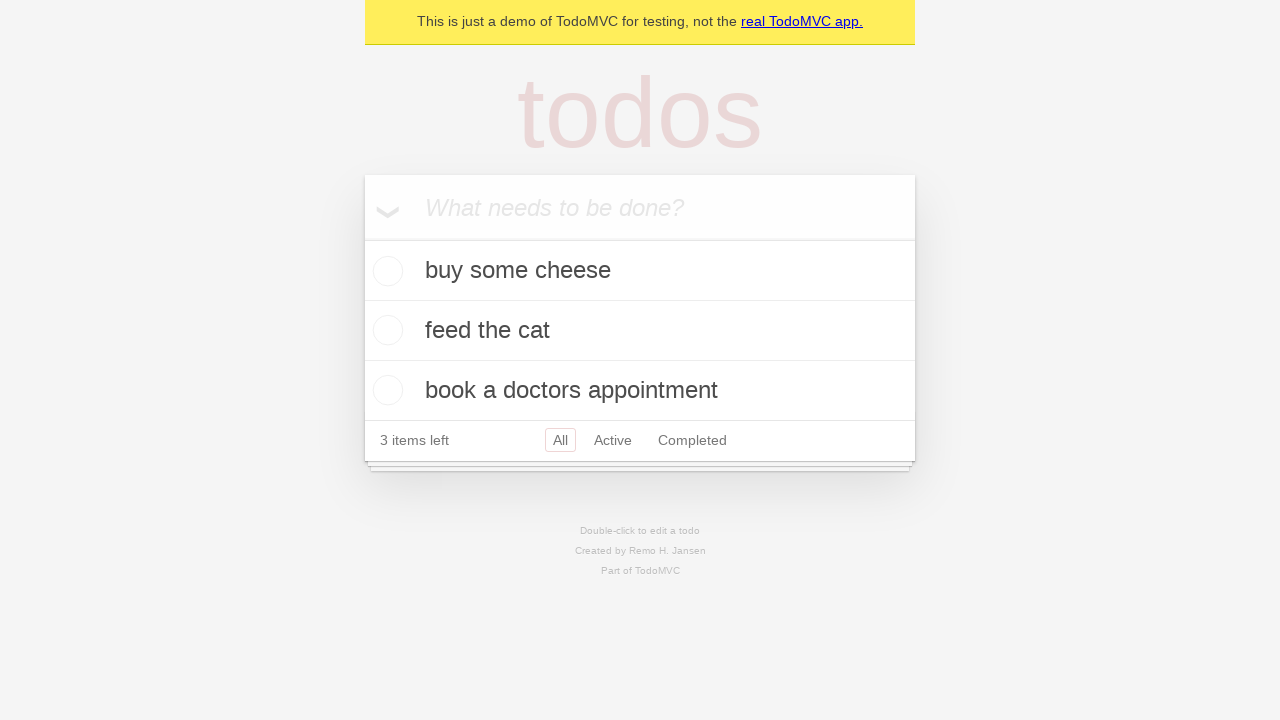

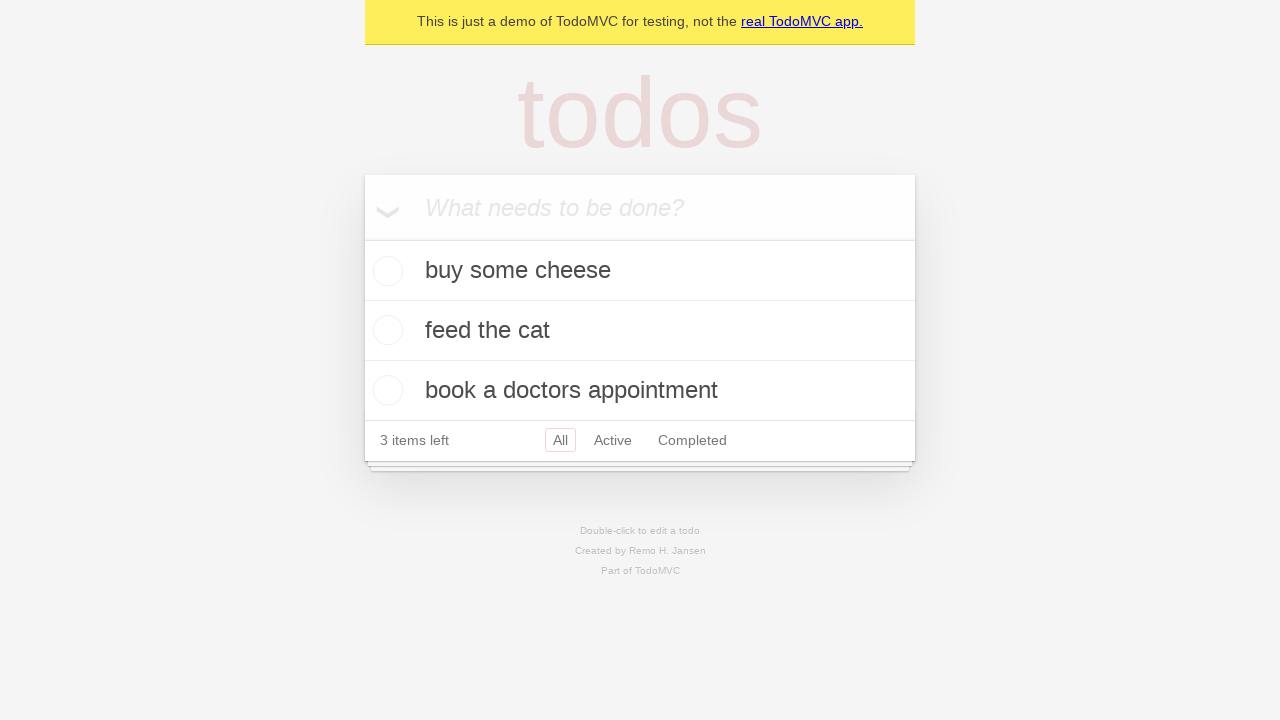